Tests browser window management by resizing and repositioning the browser window

Starting URL: https://www.compendiumdev.co.uk/selenium/frames

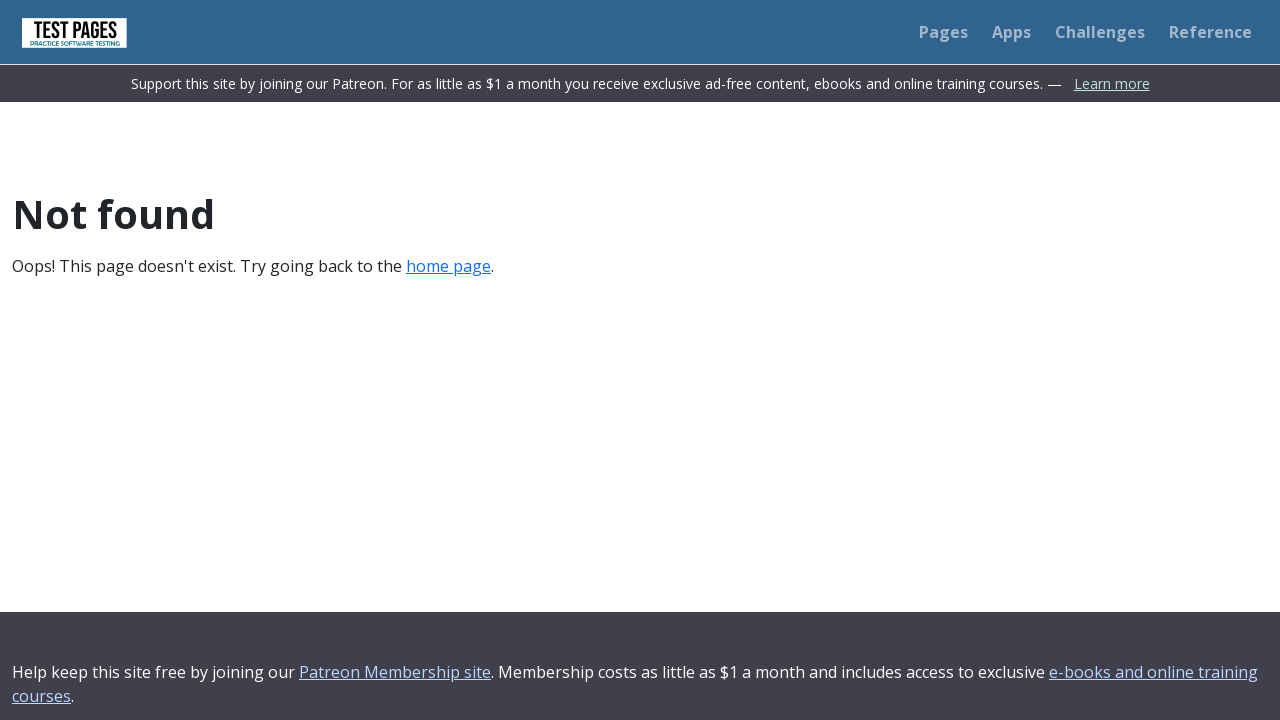

Set viewport size to 1920x1080 (maximize)
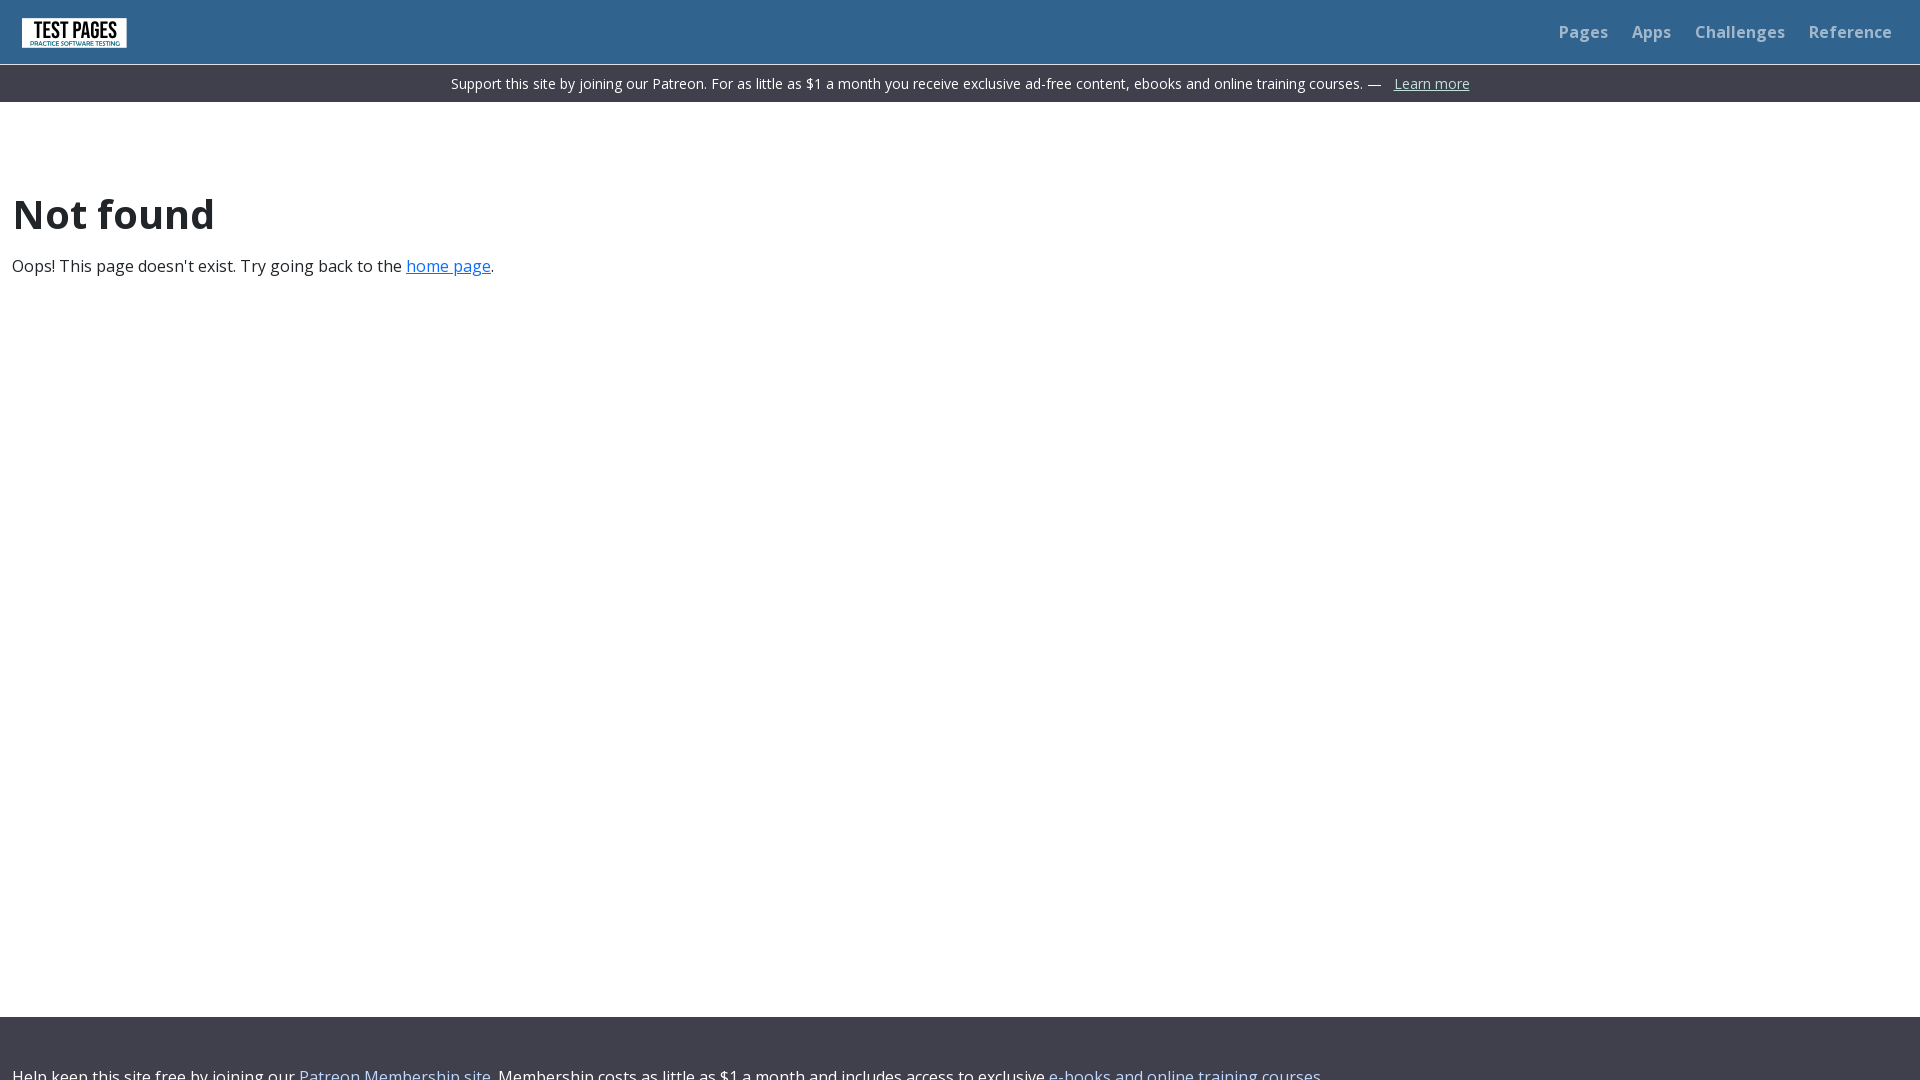

Set viewport size to 400x400
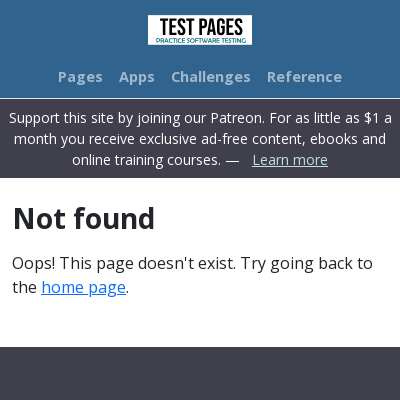

Retrieved current viewport size
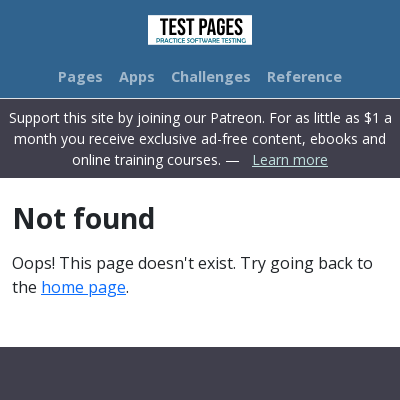

Verified viewport width is 400
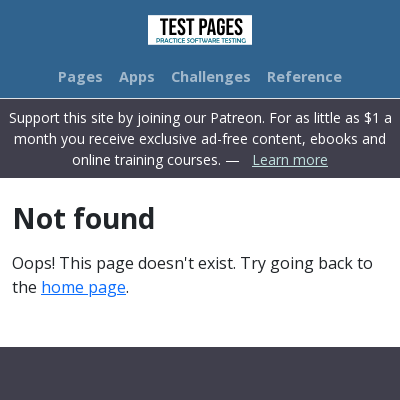

Verified viewport height is 400
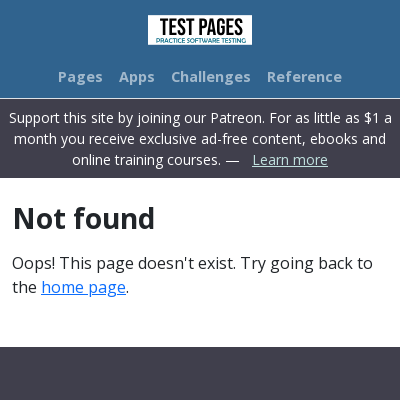

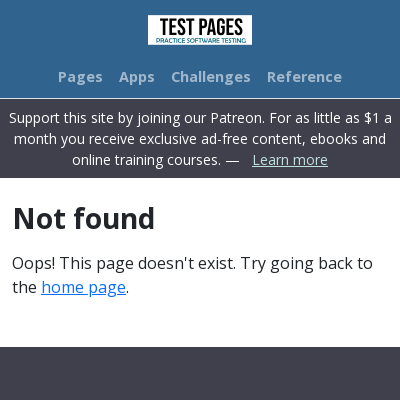